Tests that a todo item is removed if an empty string is entered during editing

Starting URL: https://demo.playwright.dev/todomvc

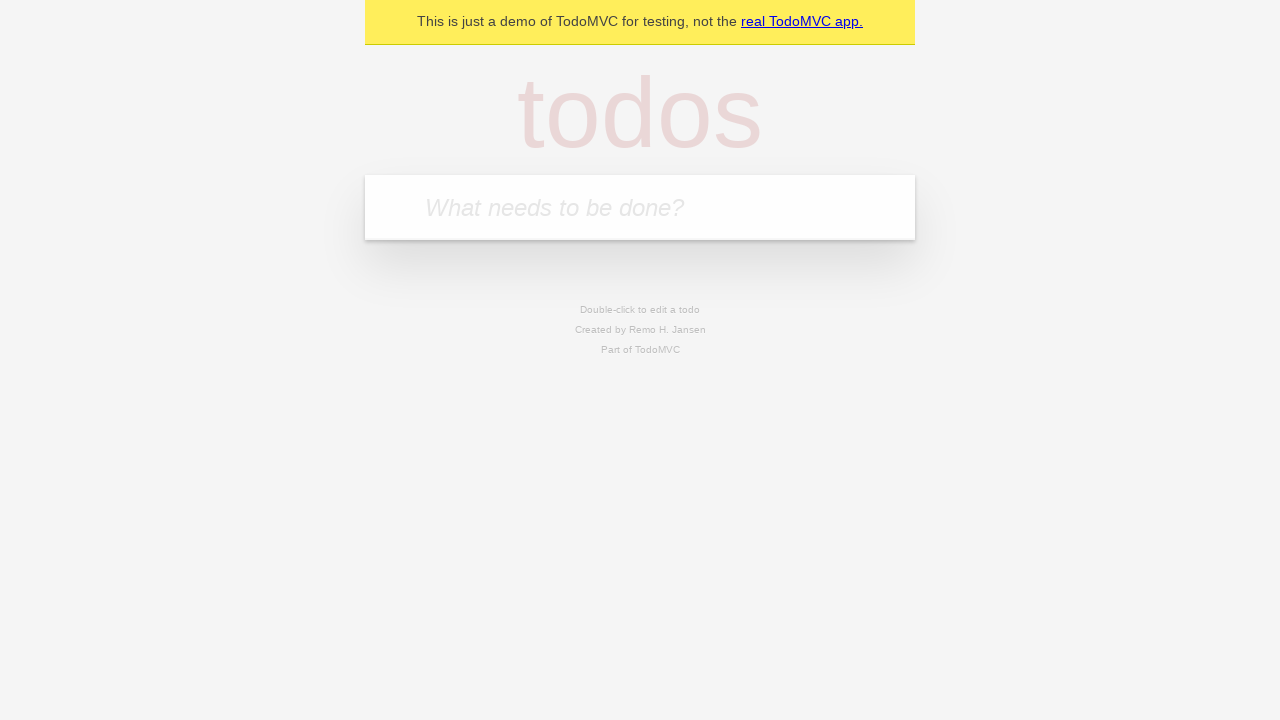

Filled todo input with 'buy some cheese' on internal:attr=[placeholder="What needs to be done?"i]
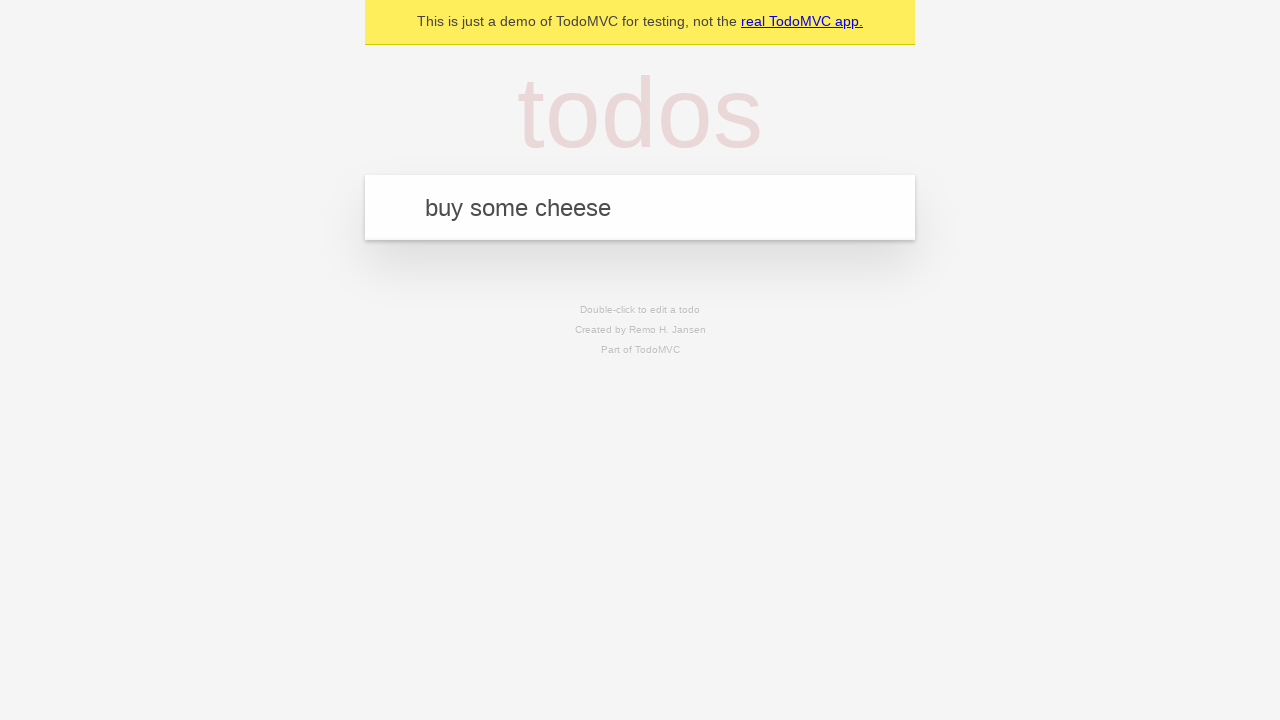

Pressed Enter to create first todo on internal:attr=[placeholder="What needs to be done?"i]
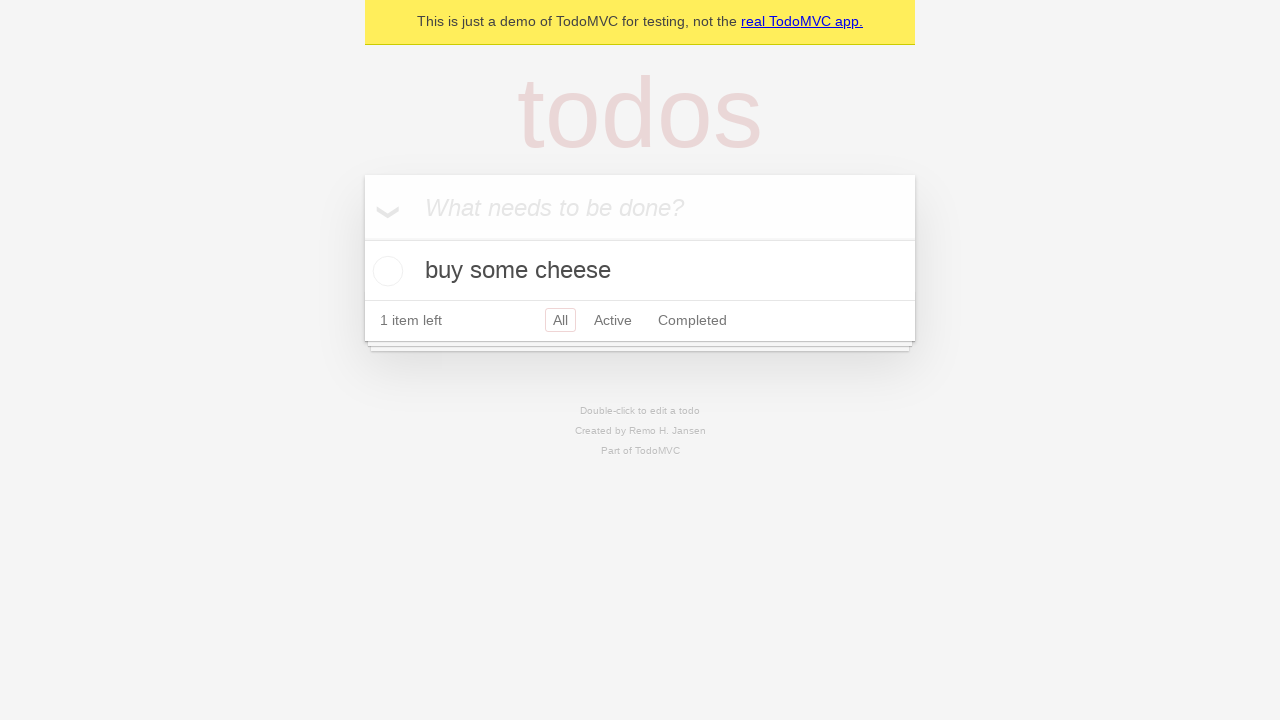

Filled todo input with 'feed the cat' on internal:attr=[placeholder="What needs to be done?"i]
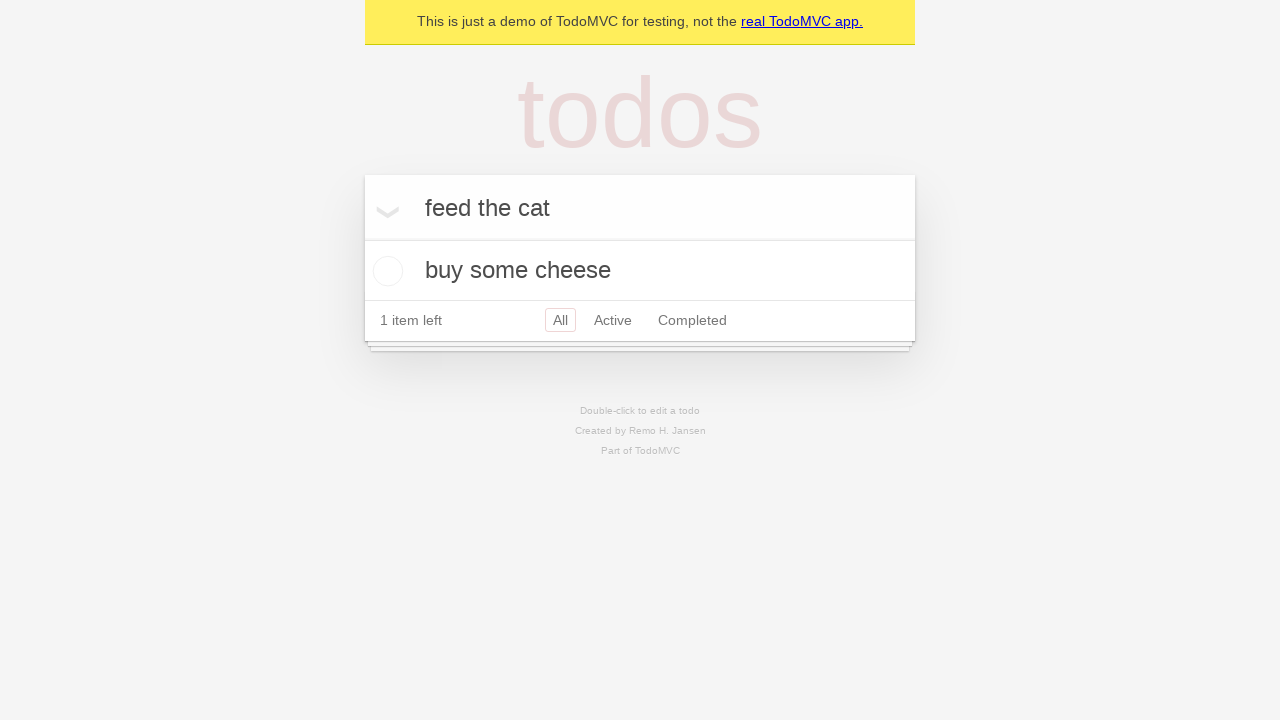

Pressed Enter to create second todo on internal:attr=[placeholder="What needs to be done?"i]
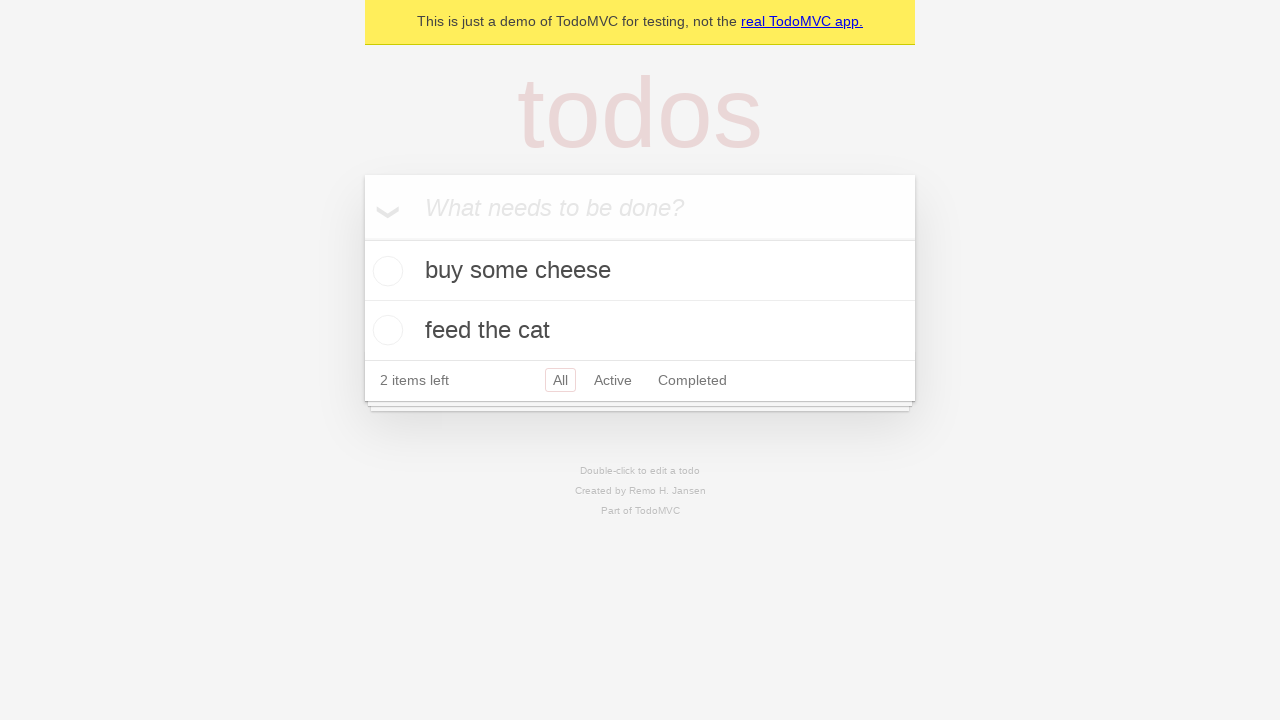

Filled todo input with 'book a doctors appointment' on internal:attr=[placeholder="What needs to be done?"i]
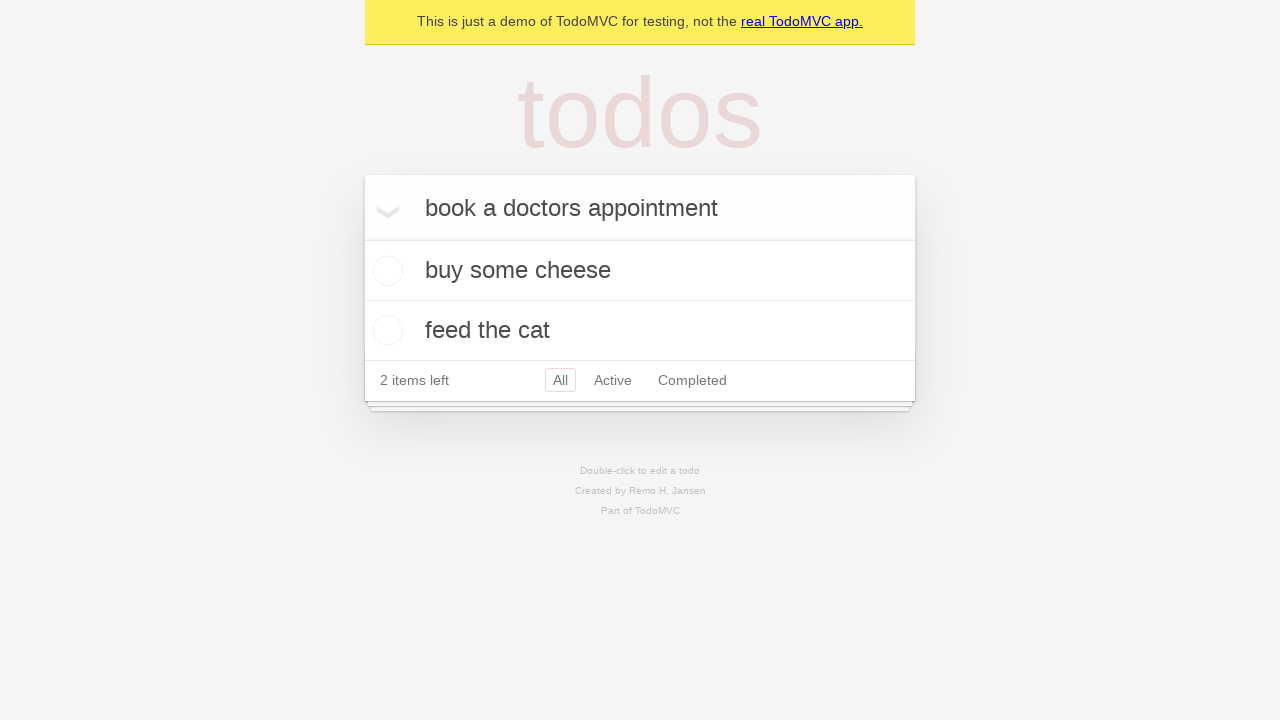

Pressed Enter to create third todo on internal:attr=[placeholder="What needs to be done?"i]
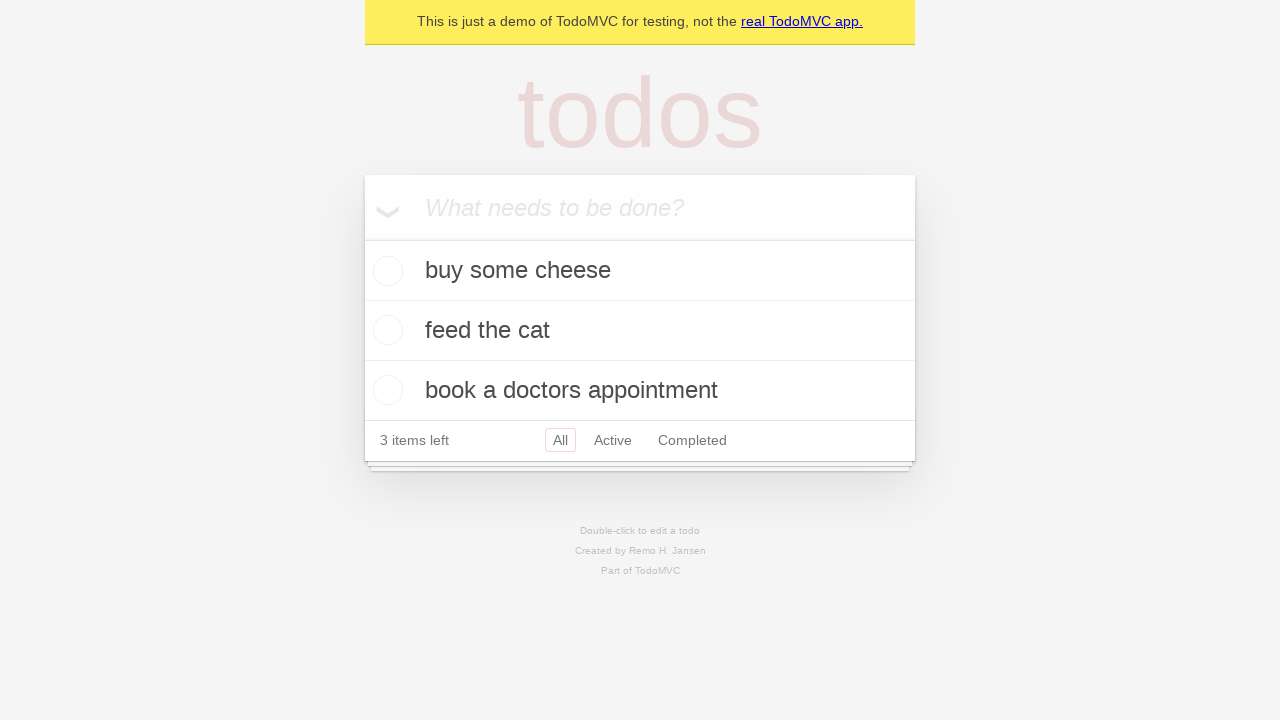

Waited for third todo item to appear
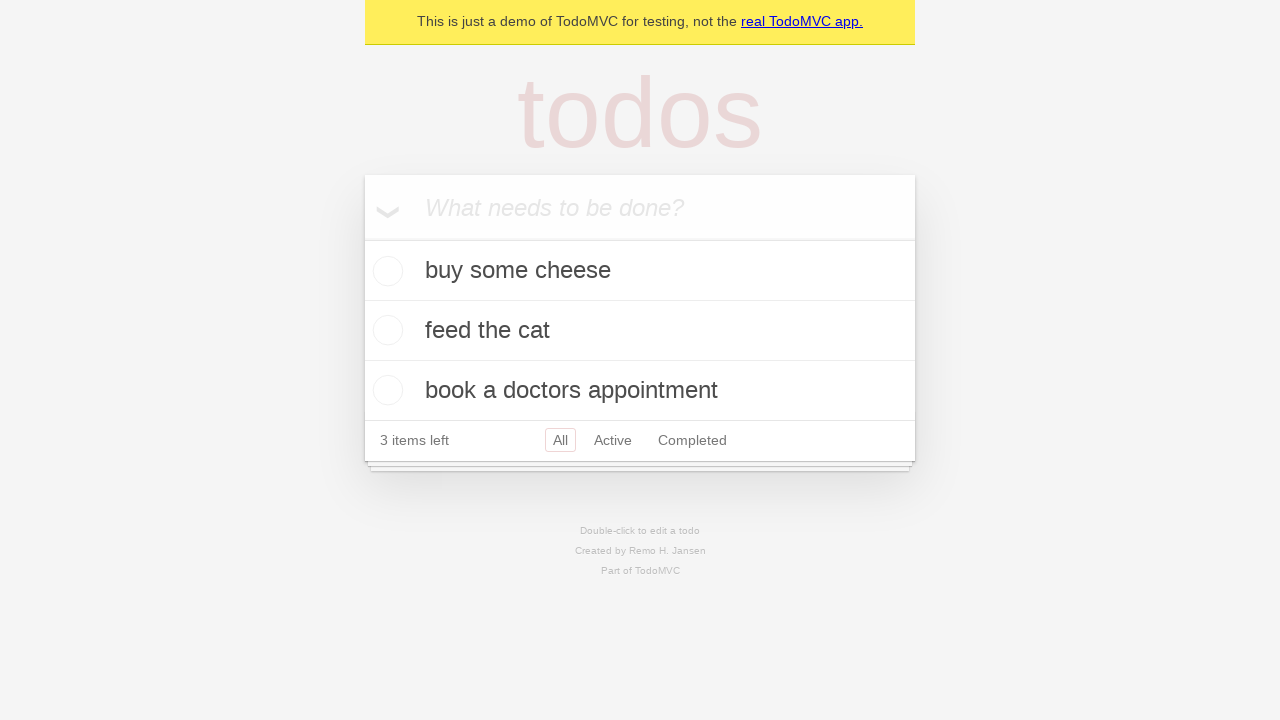

Double-clicked second todo item to enter edit mode at (640, 331) on internal:testid=[data-testid="todo-item"s] >> nth=1
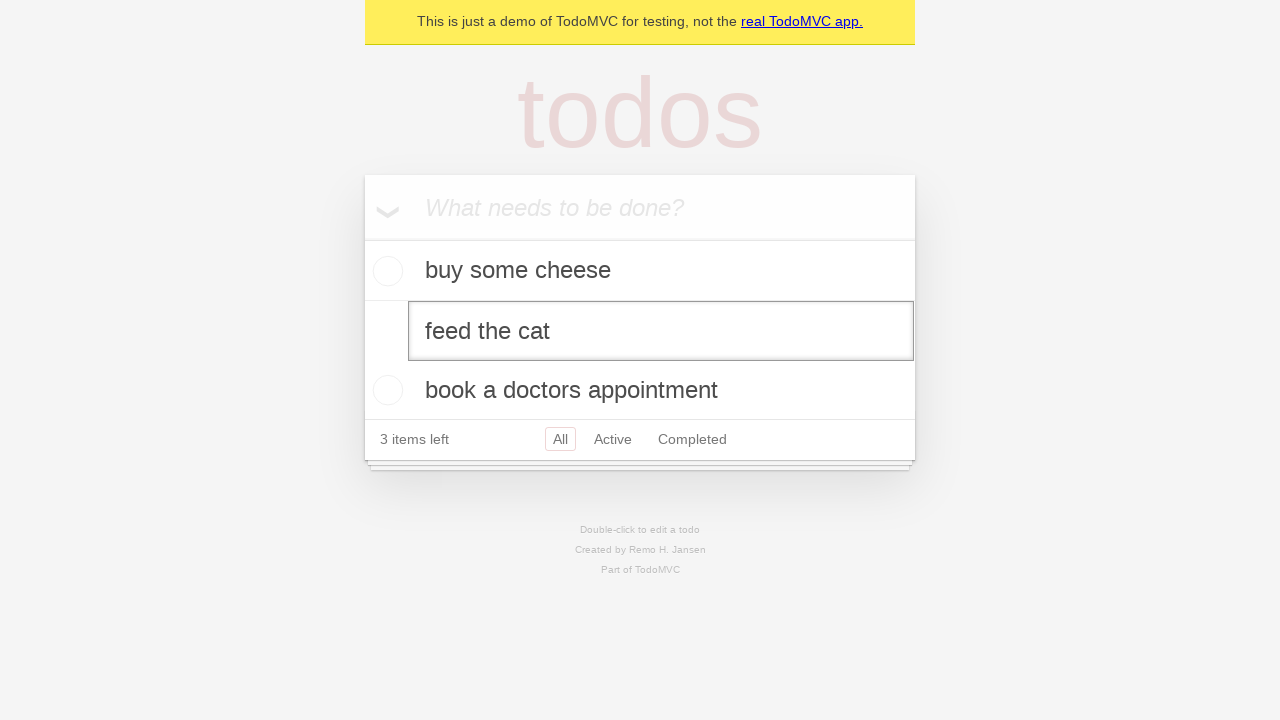

Cleared the edit textbox to empty string on internal:testid=[data-testid="todo-item"s] >> nth=1 >> internal:role=textbox[nam
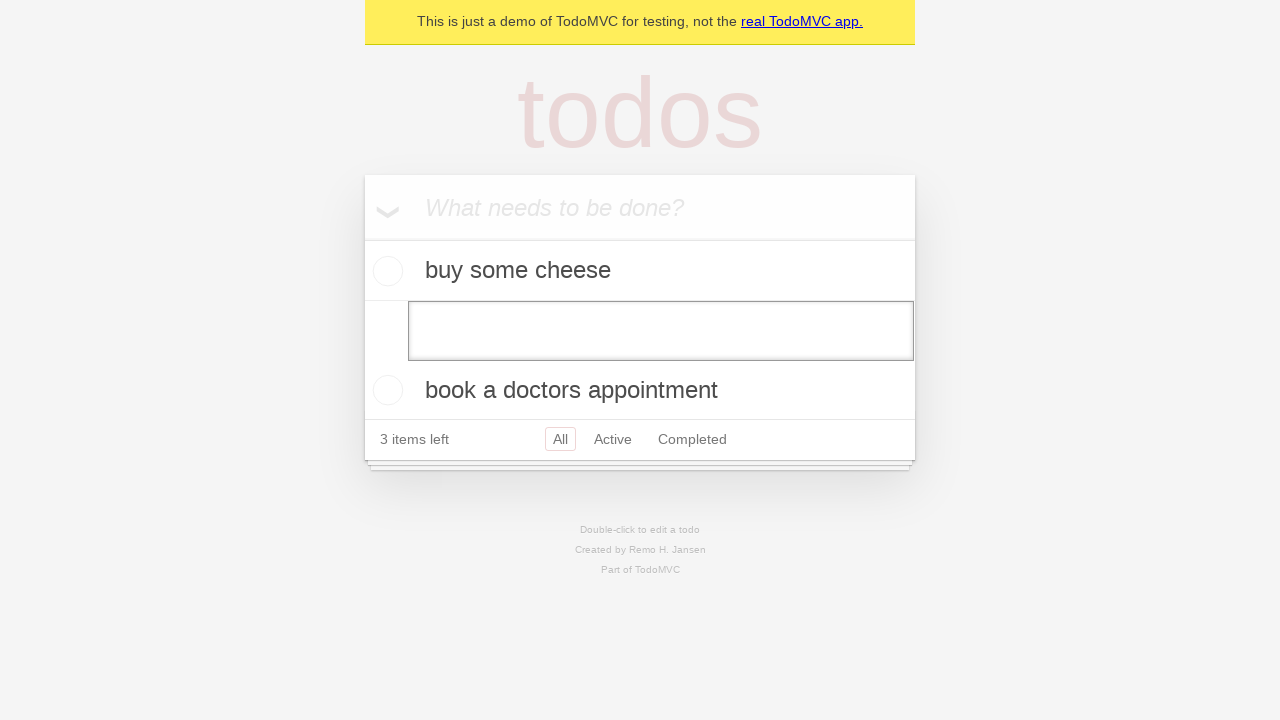

Pressed Enter to submit empty edit, removing the todo item on internal:testid=[data-testid="todo-item"s] >> nth=1 >> internal:role=textbox[nam
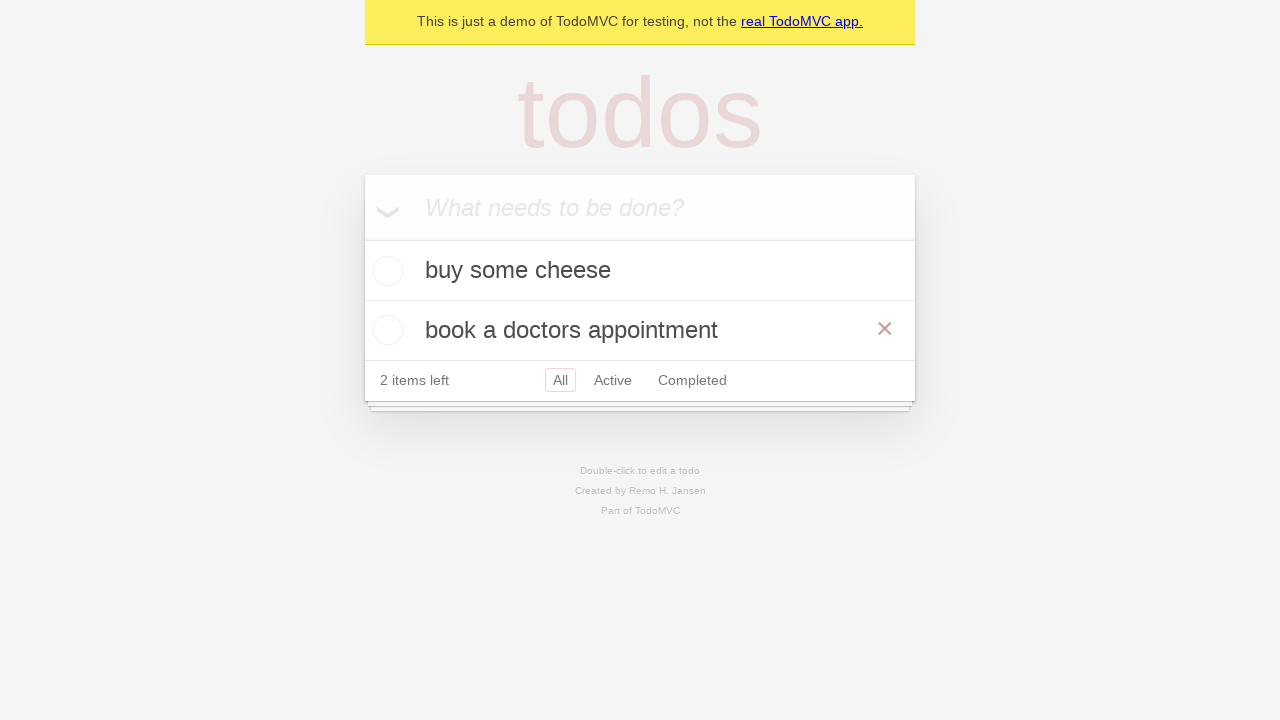

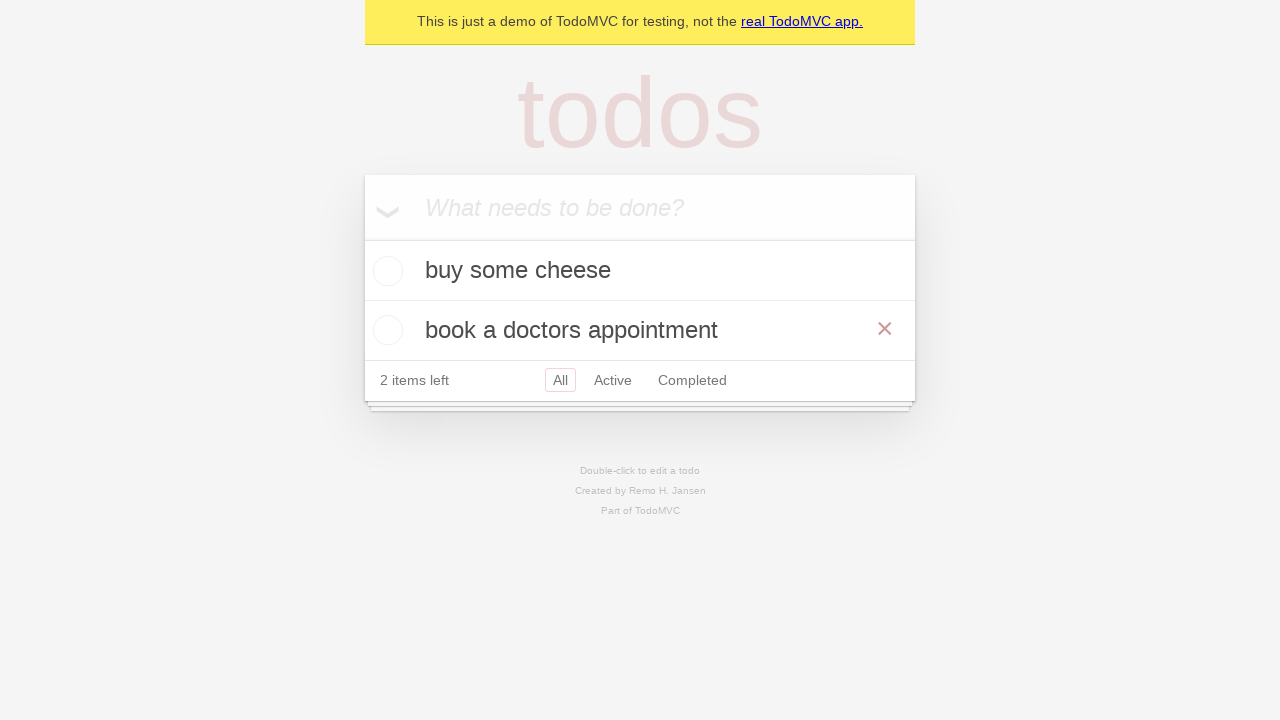